Navigates to a test page and clicks the console log button to trigger a console log entry

Starting URL: https://www.selenium.dev/selenium/web/bidi/logEntryAdded.html

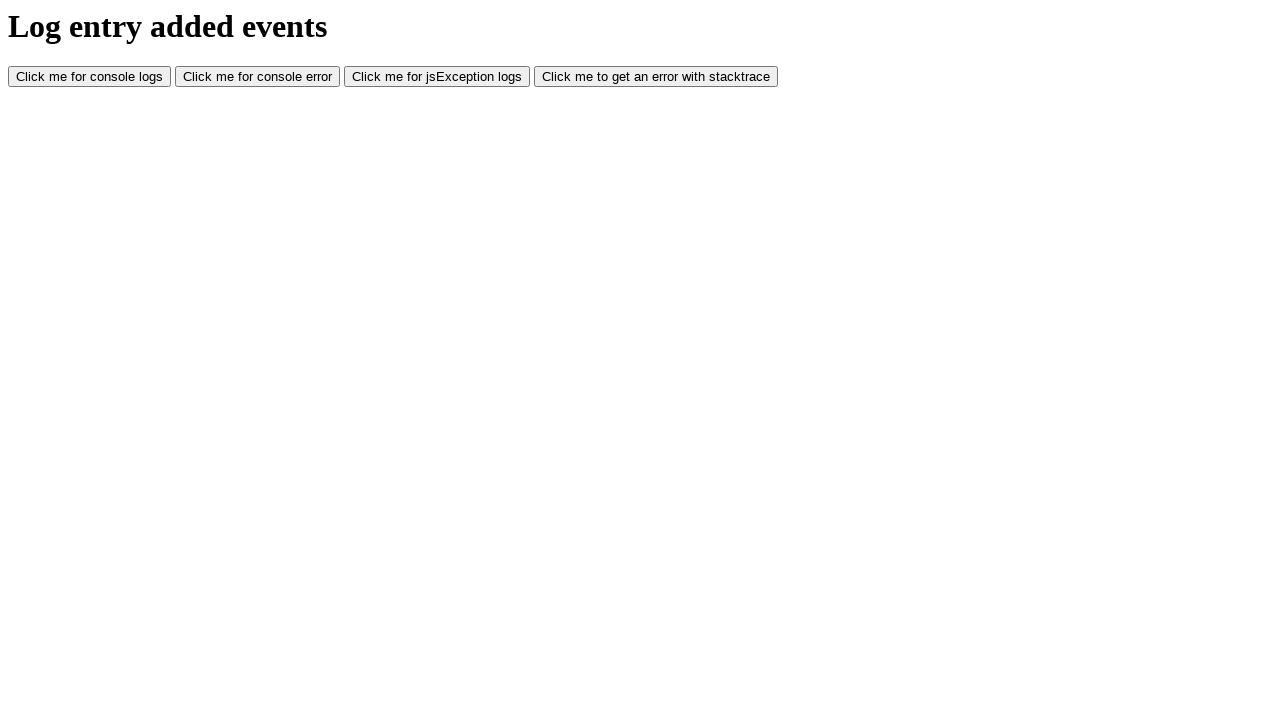

Navigated to the log entry test page
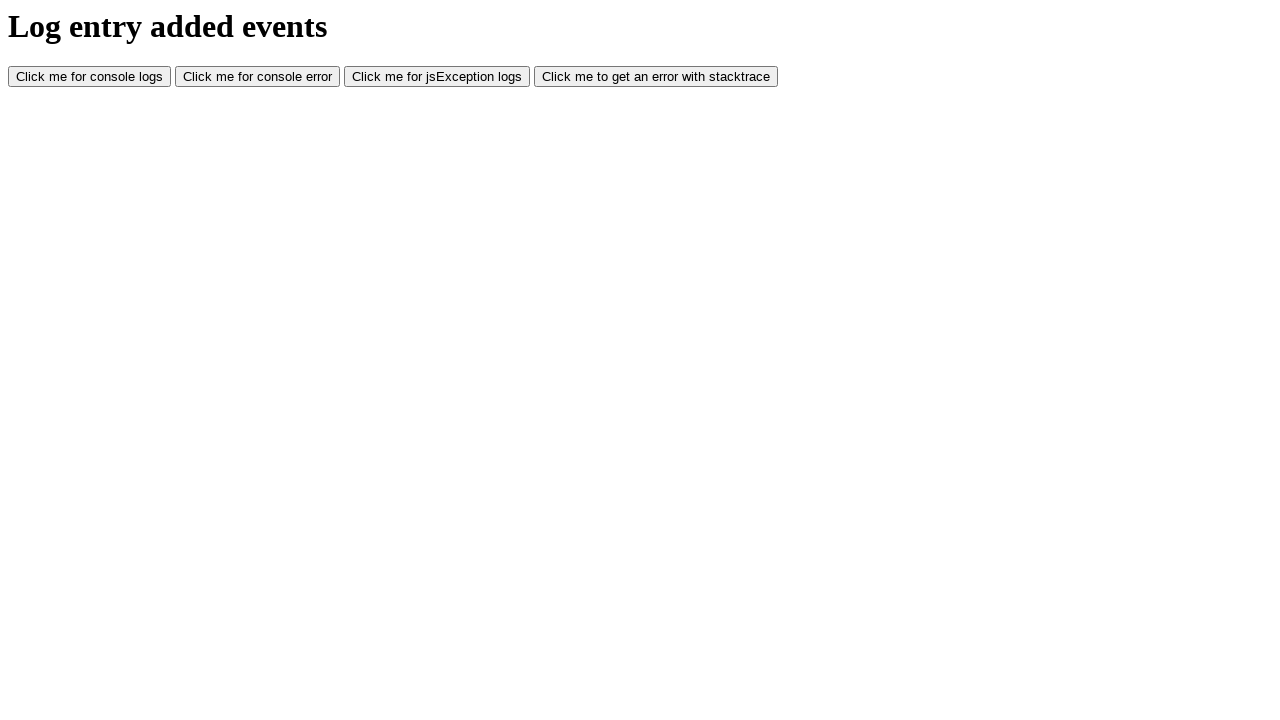

Clicked the console log button to trigger a console log entry at (90, 77) on #consoleLog
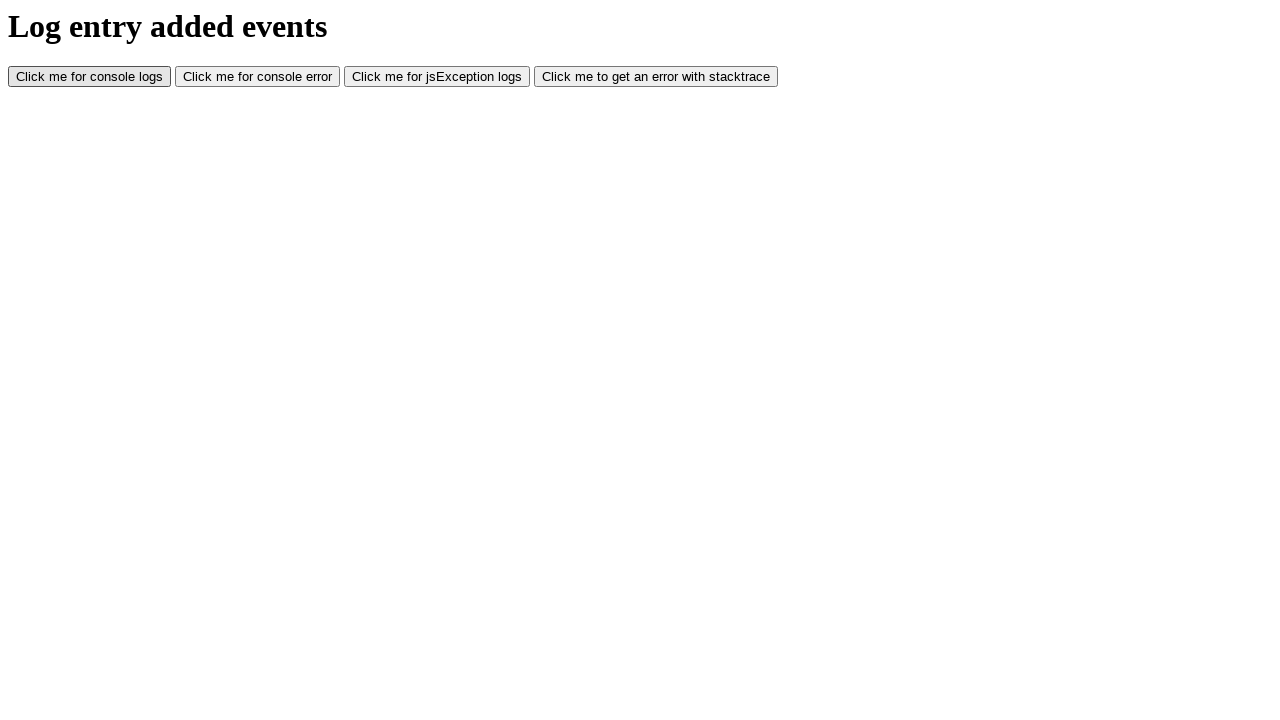

Waited 500ms for the action to complete
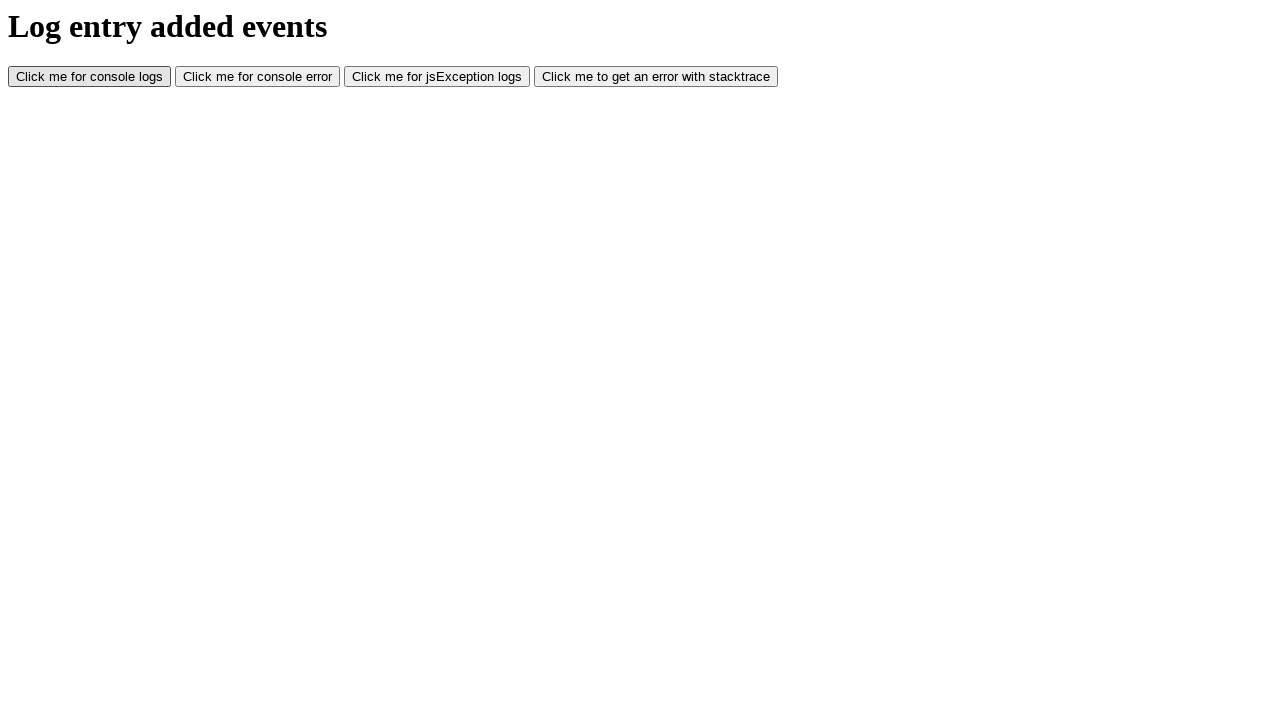

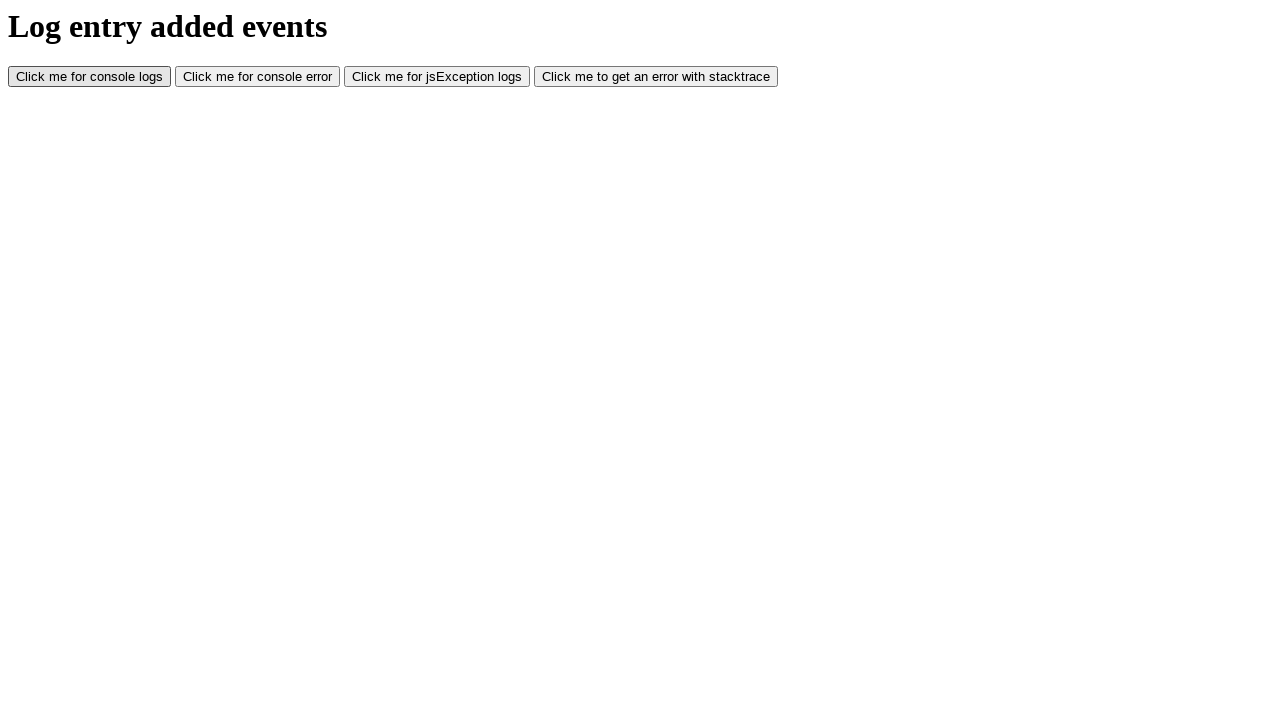